Tests clicking on the "Elements" card on the DemoQA homepage to navigate to the Elements section

Starting URL: https://demoqa.com

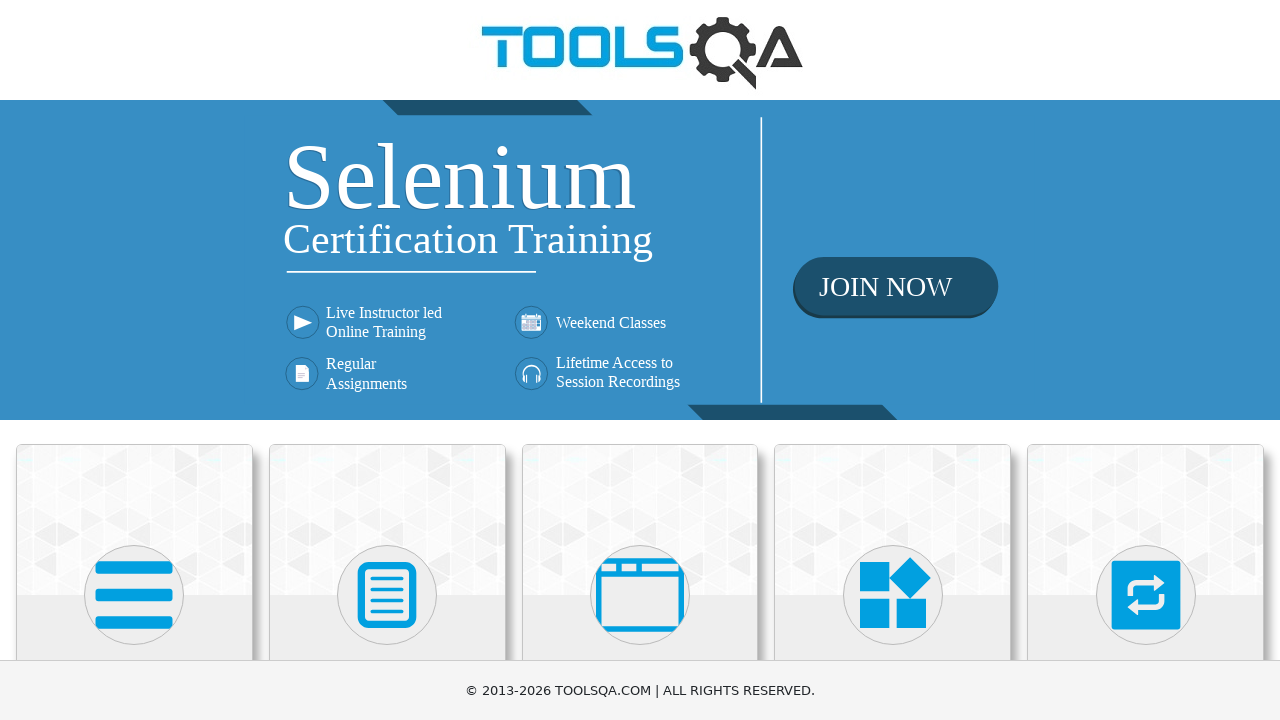

Clicked on the Elements card at (134, 520) on .card >> internal:has-text="Elements"i
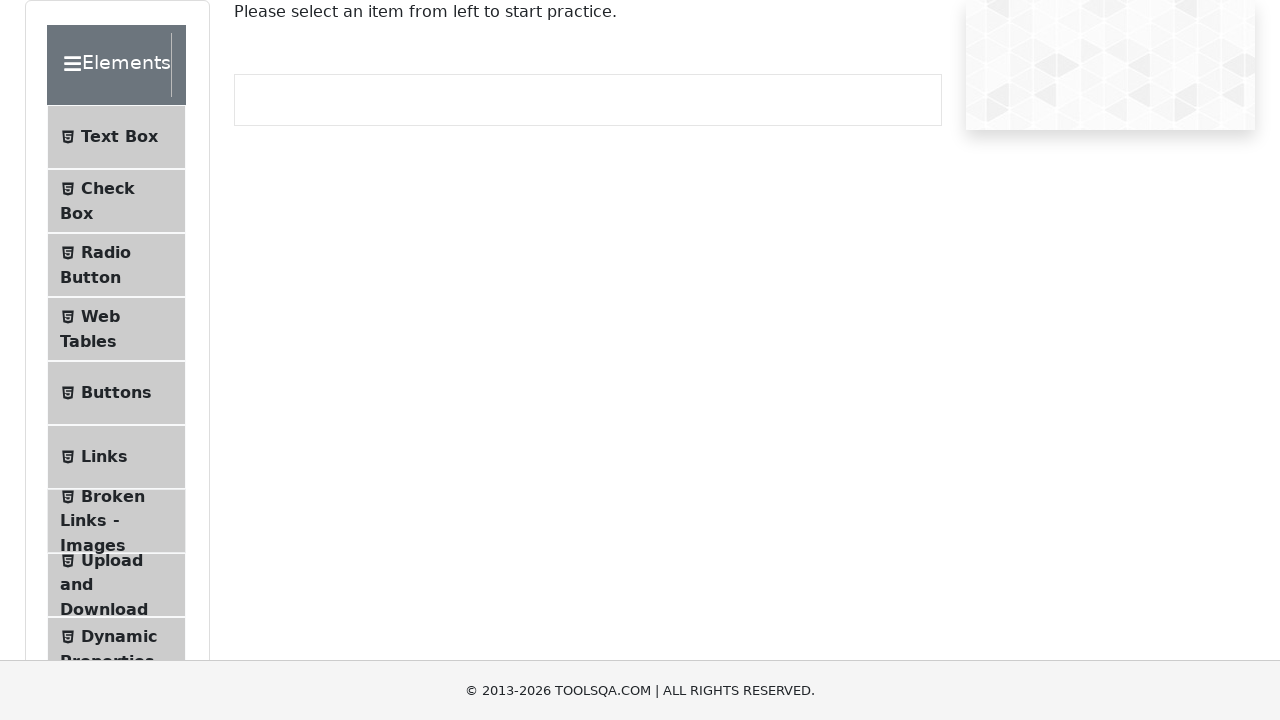

Navigation to Elements section completed
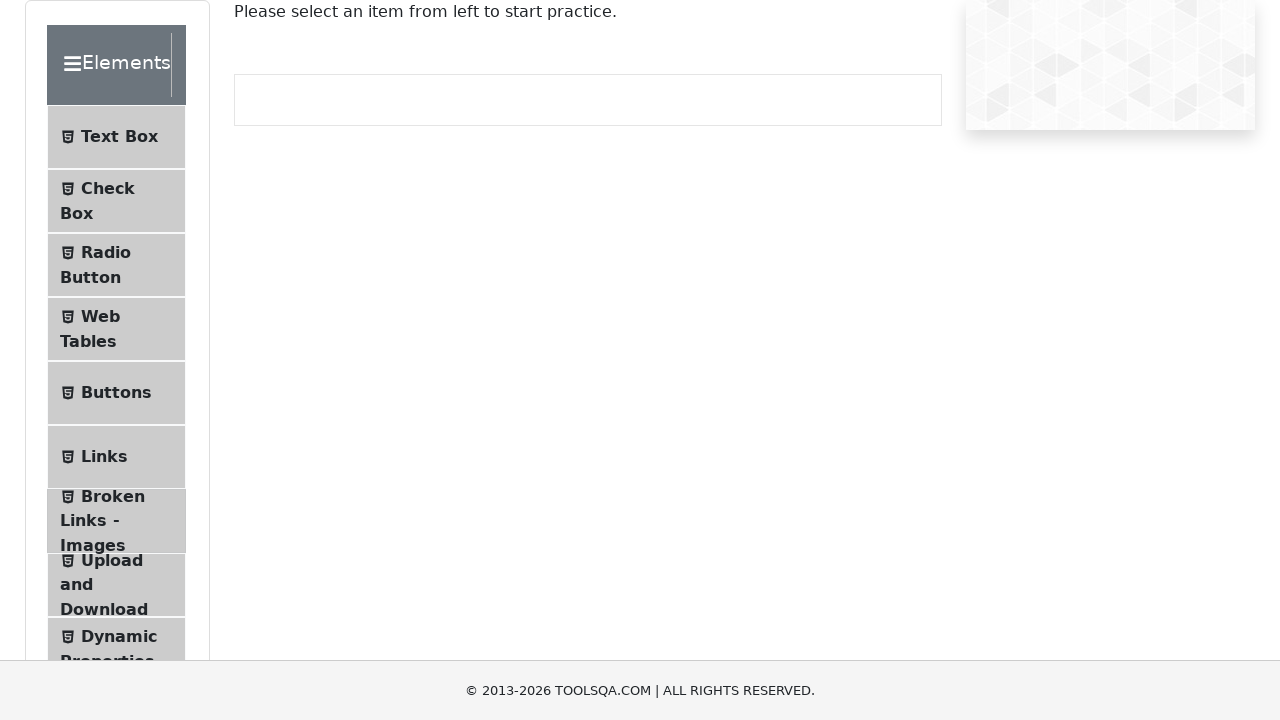

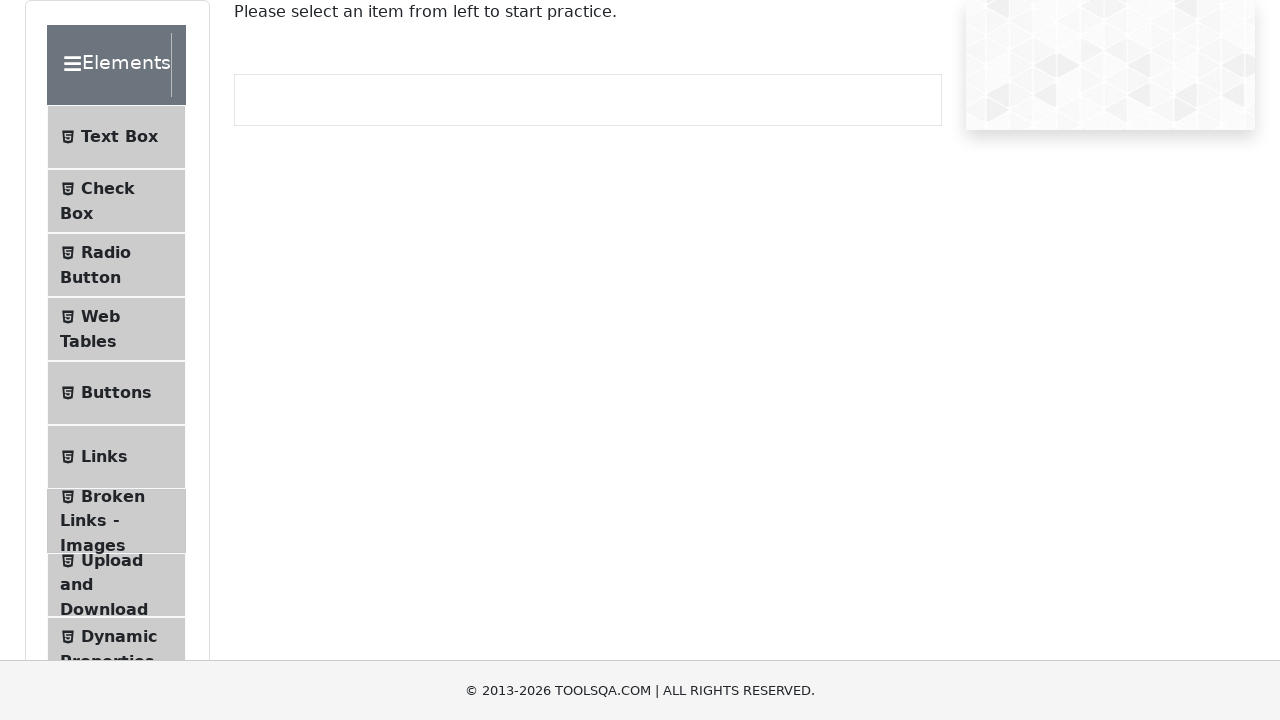